Tests clicking a button that triggers a JavaScript alert and accepting it, then verifying the result message.

Starting URL: https://the-internet.herokuapp.com/javascript_alerts

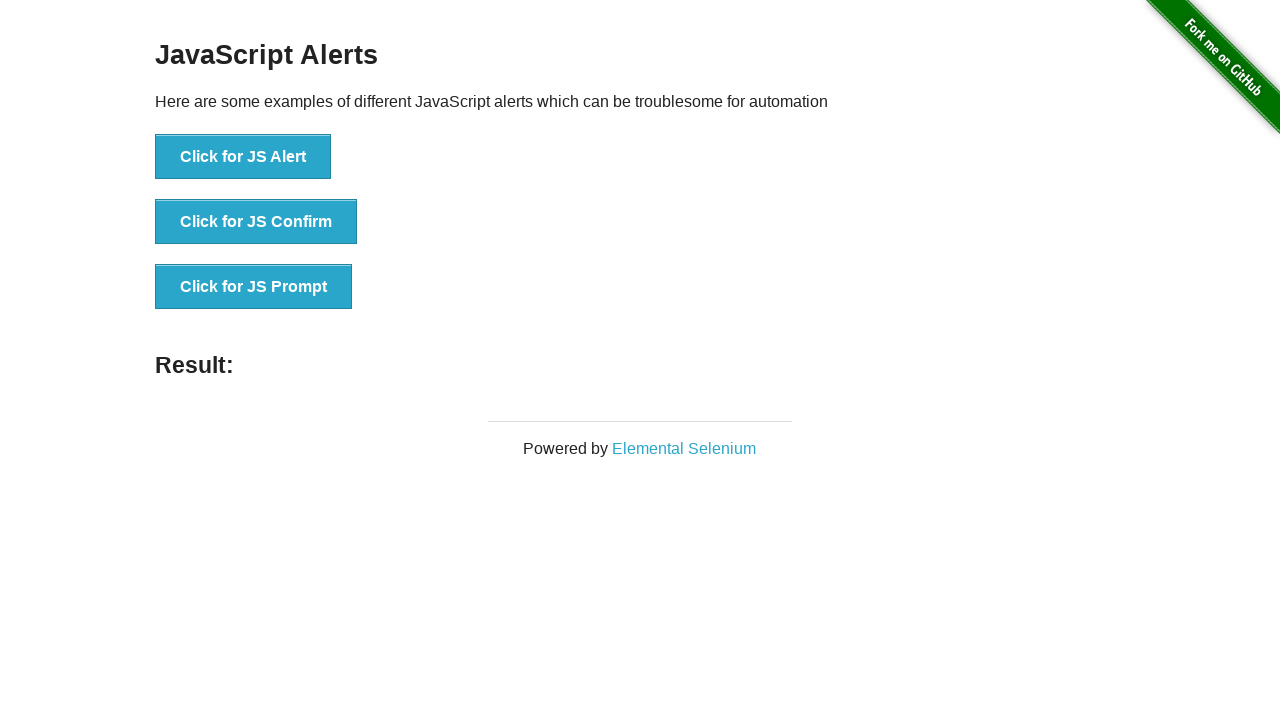

Set up dialog handler to accept JavaScript alerts
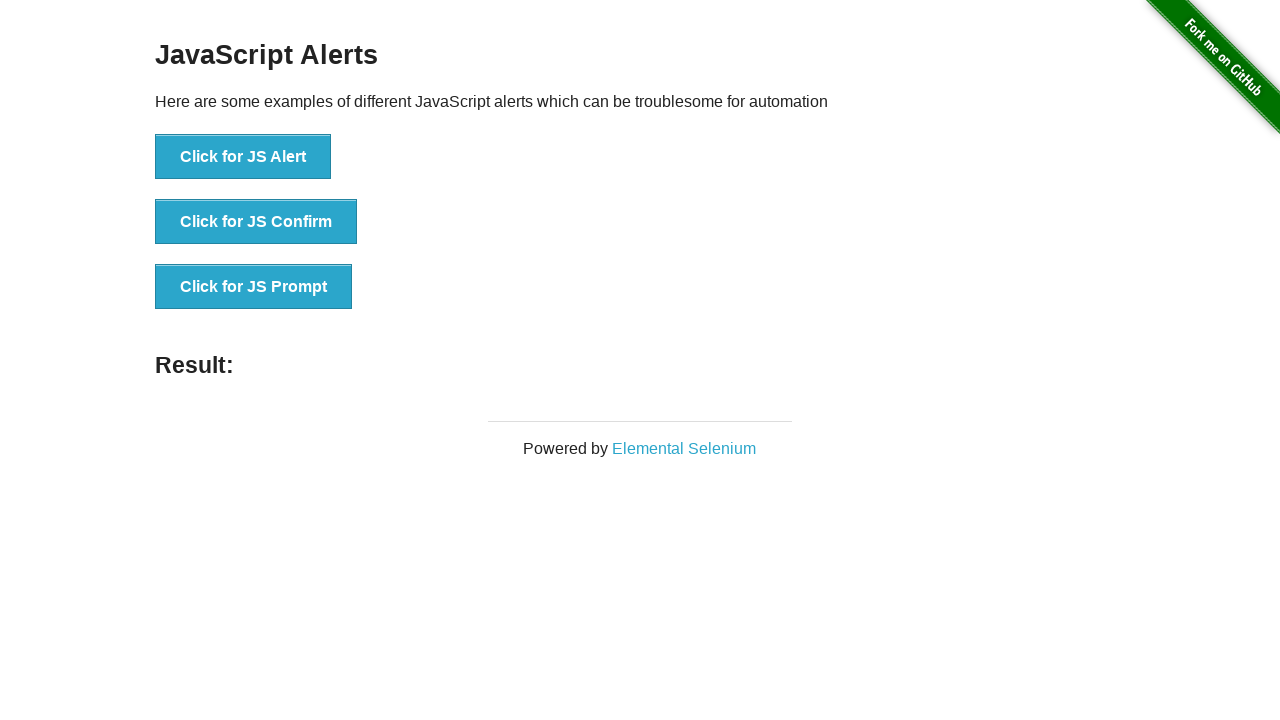

Clicked the JavaScript alert button at (243, 157) on button[onclick='jsAlert()']
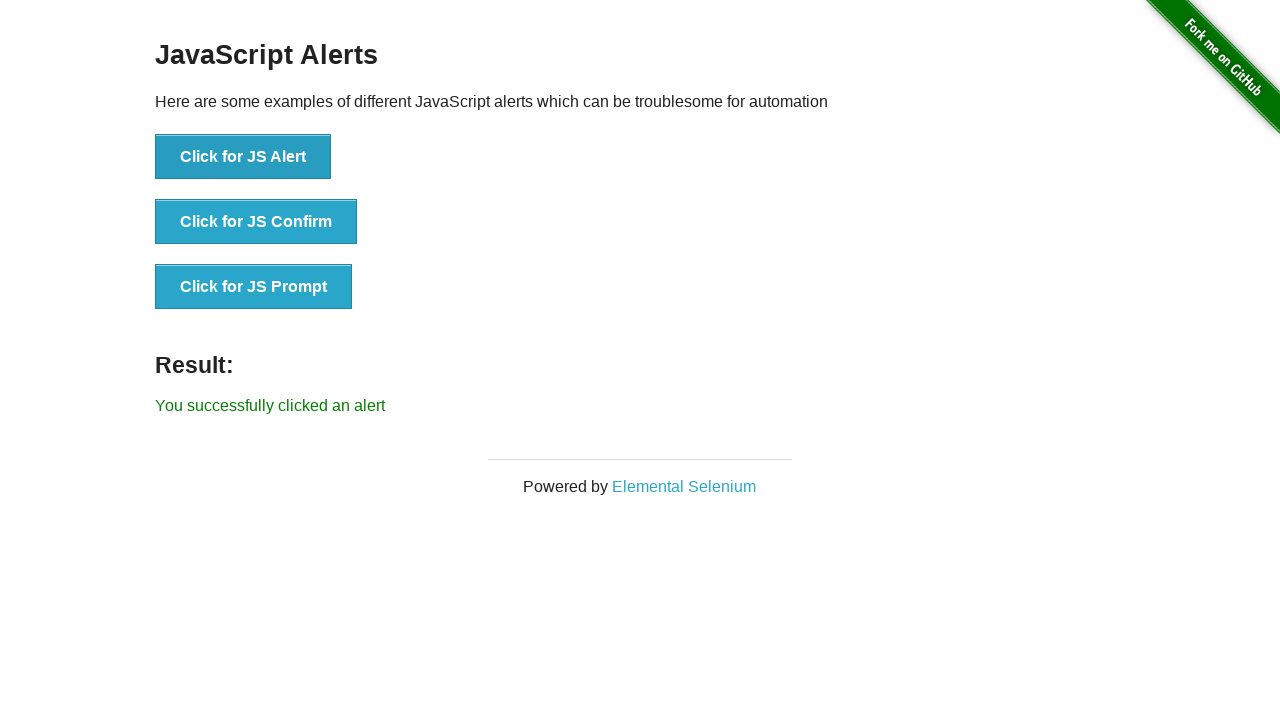

Alert was accepted and result message appeared
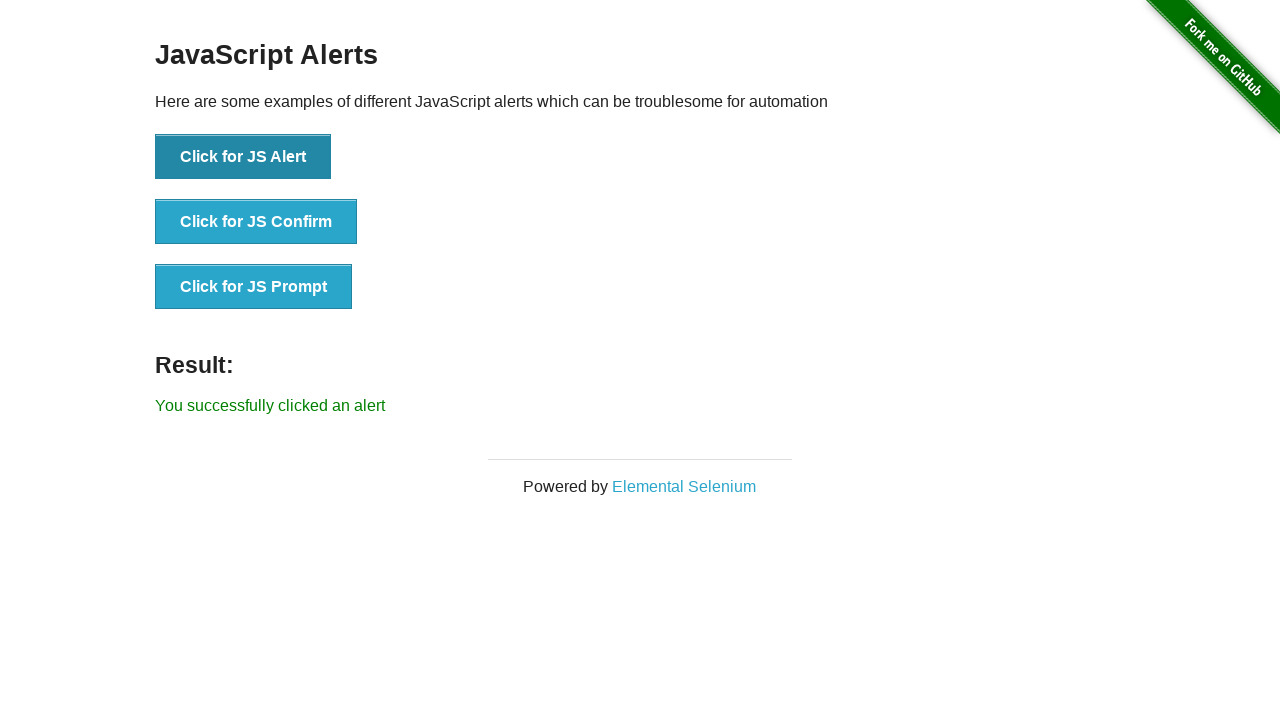

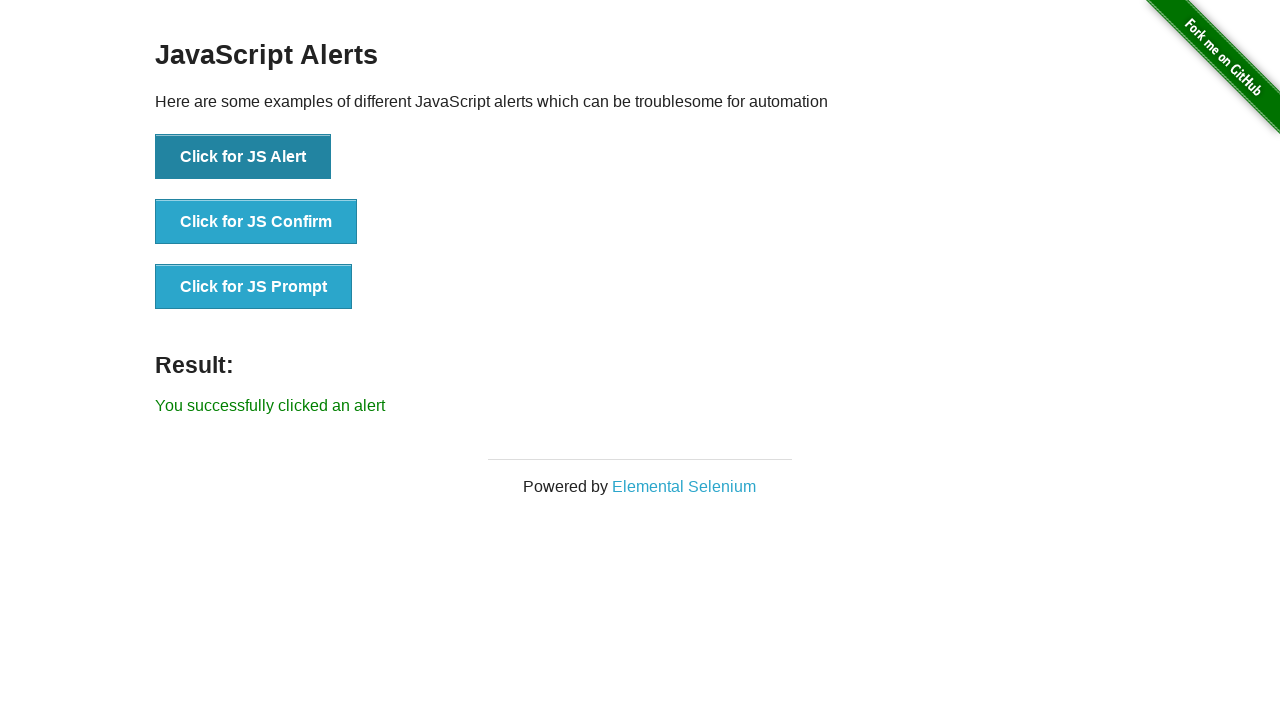